Tests JavaScript prompt alert handling by clicking a button that triggers a prompt alert, entering text into the prompt, and accepting it.

Starting URL: https://demoqa.com/alerts

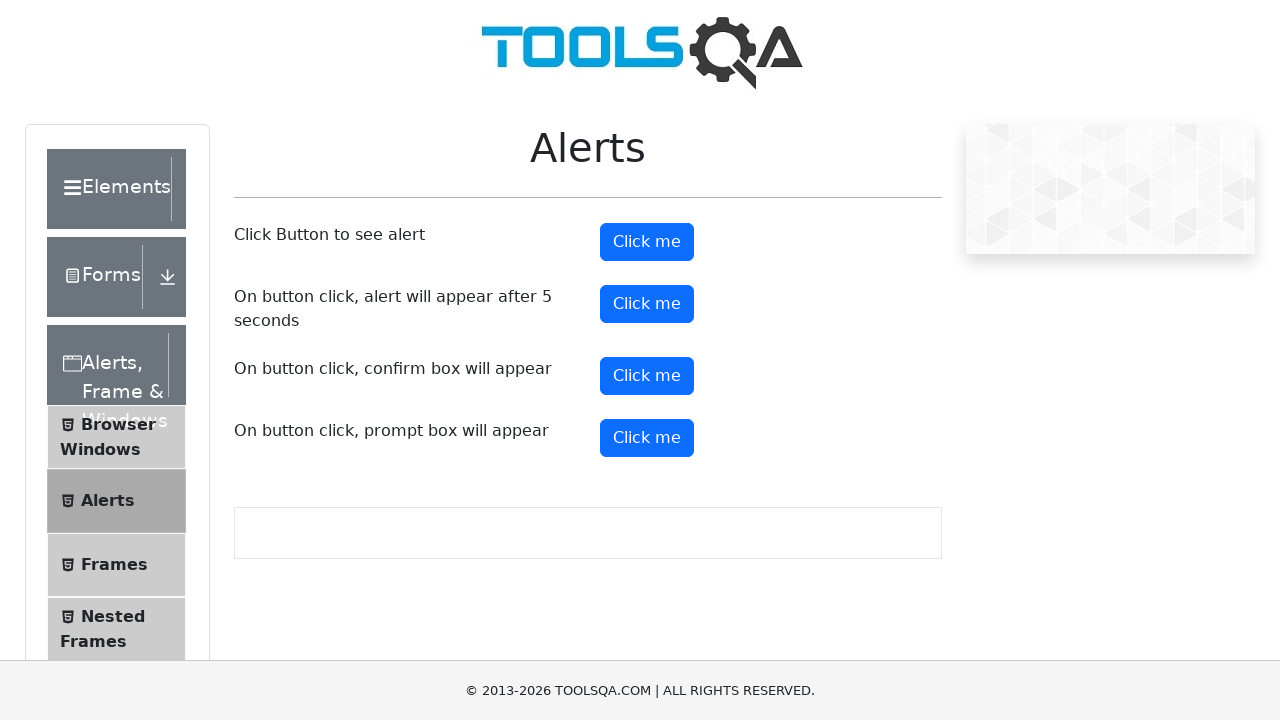

Set up dialog handler to accept prompt alerts with text 'alert accepted'
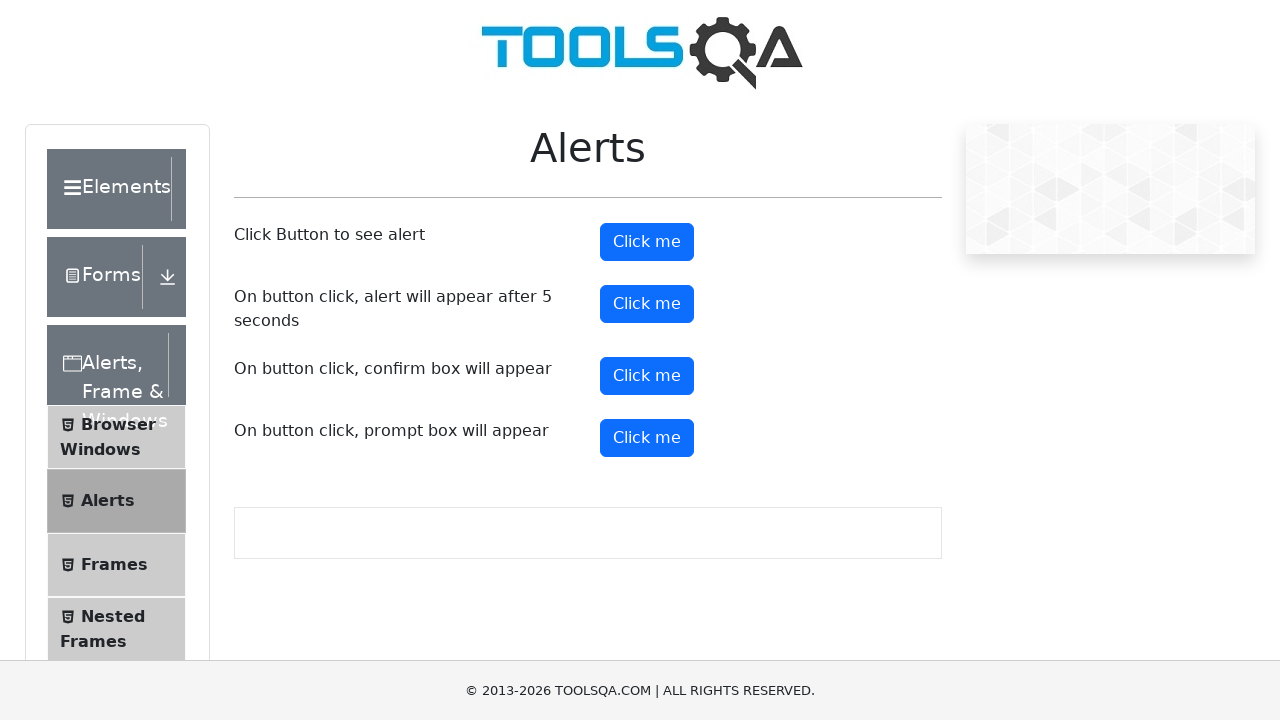

Clicked the prompt alert button at (647, 438) on #promtButton
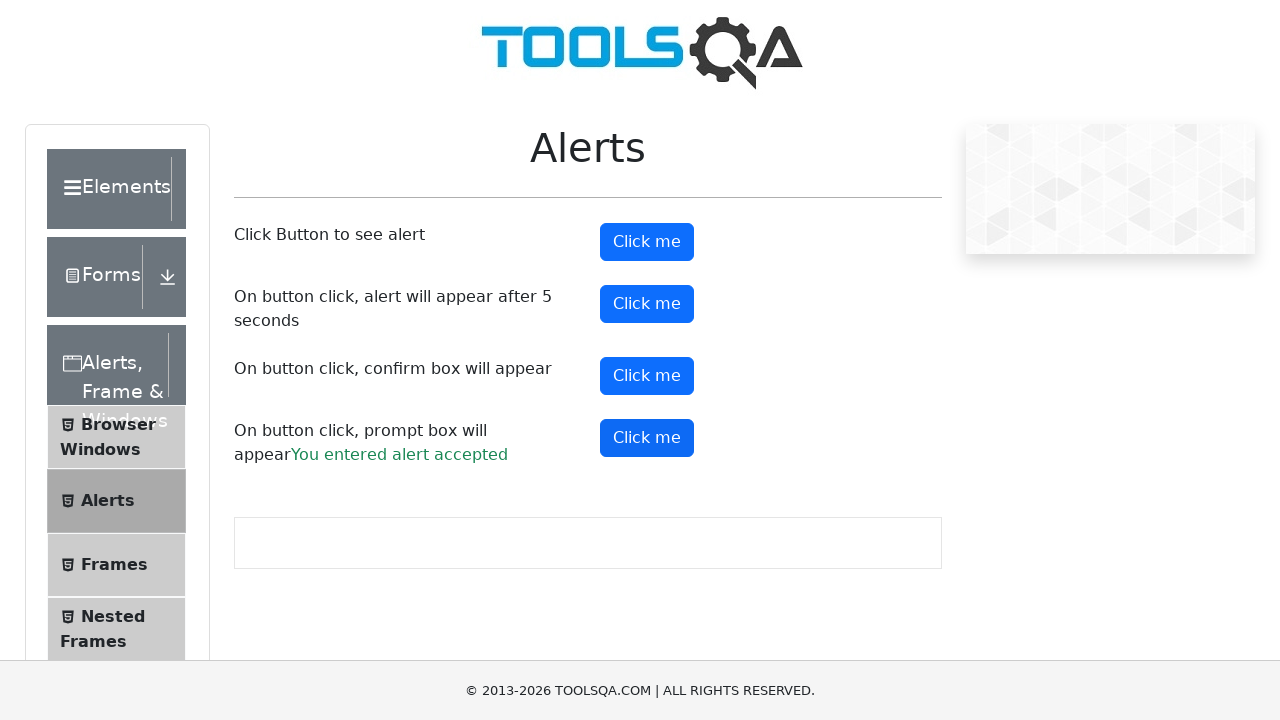

Waited for dialog to be handled and accepted
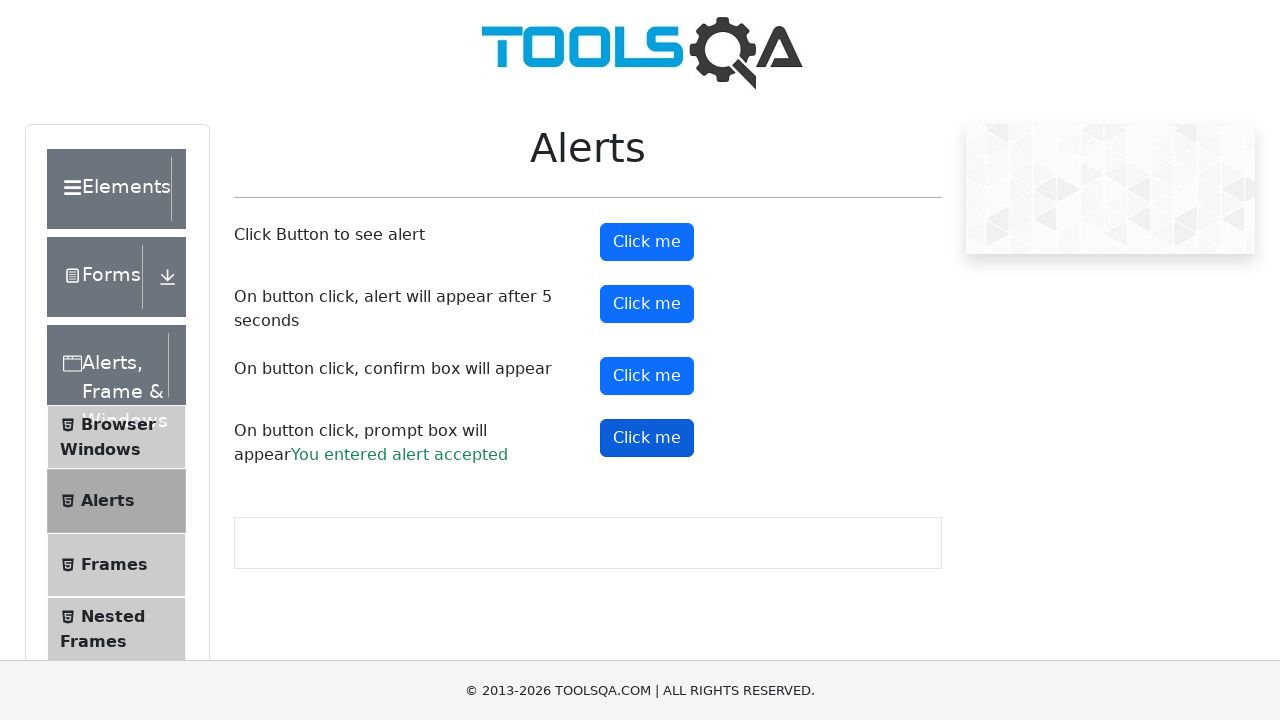

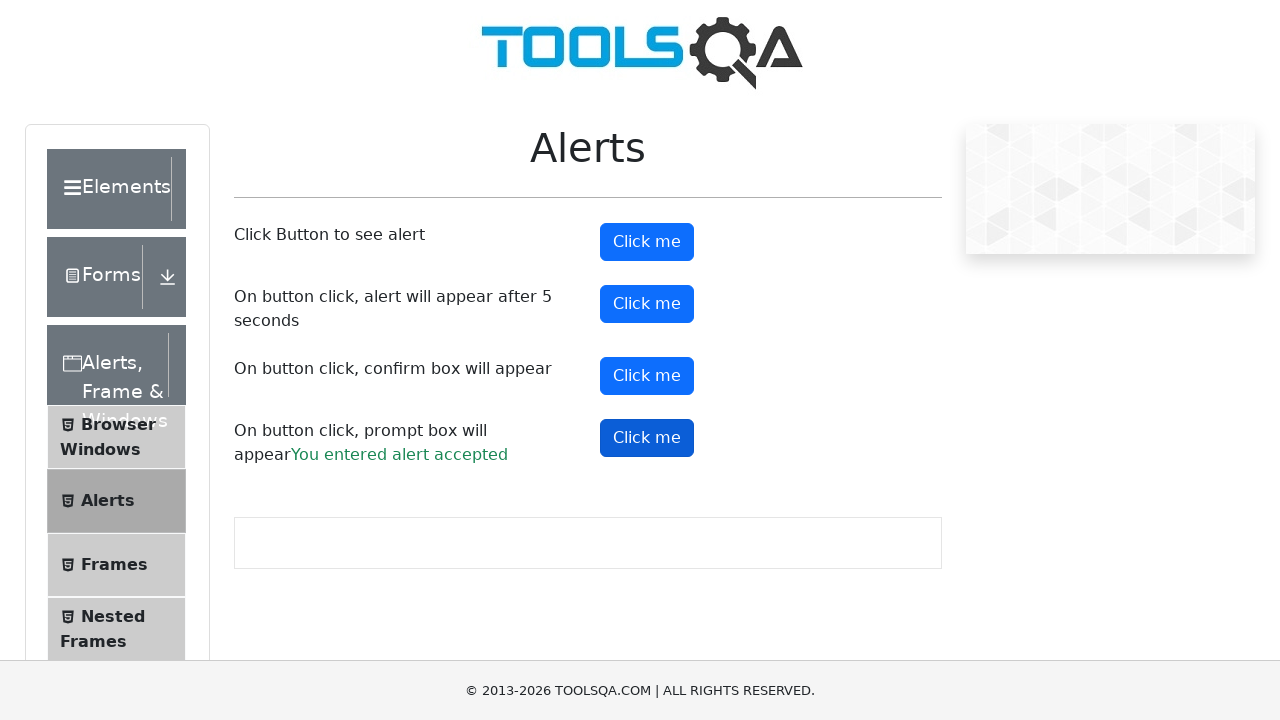